Navigates to a jQuery UI demo page and clicks the download button to trigger a progress bar download action

Starting URL: https://jqueryui.com/resources/demos/progressbar/download.html

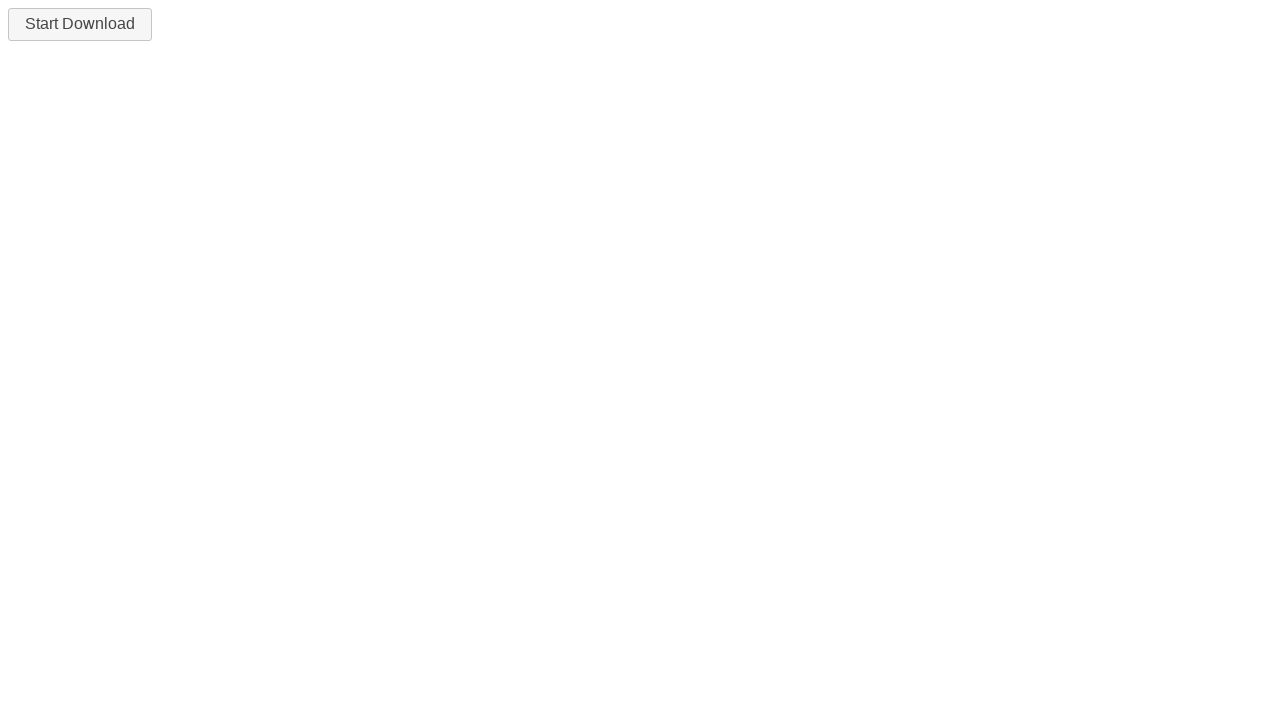

Navigated to jQuery UI progressbar download demo page
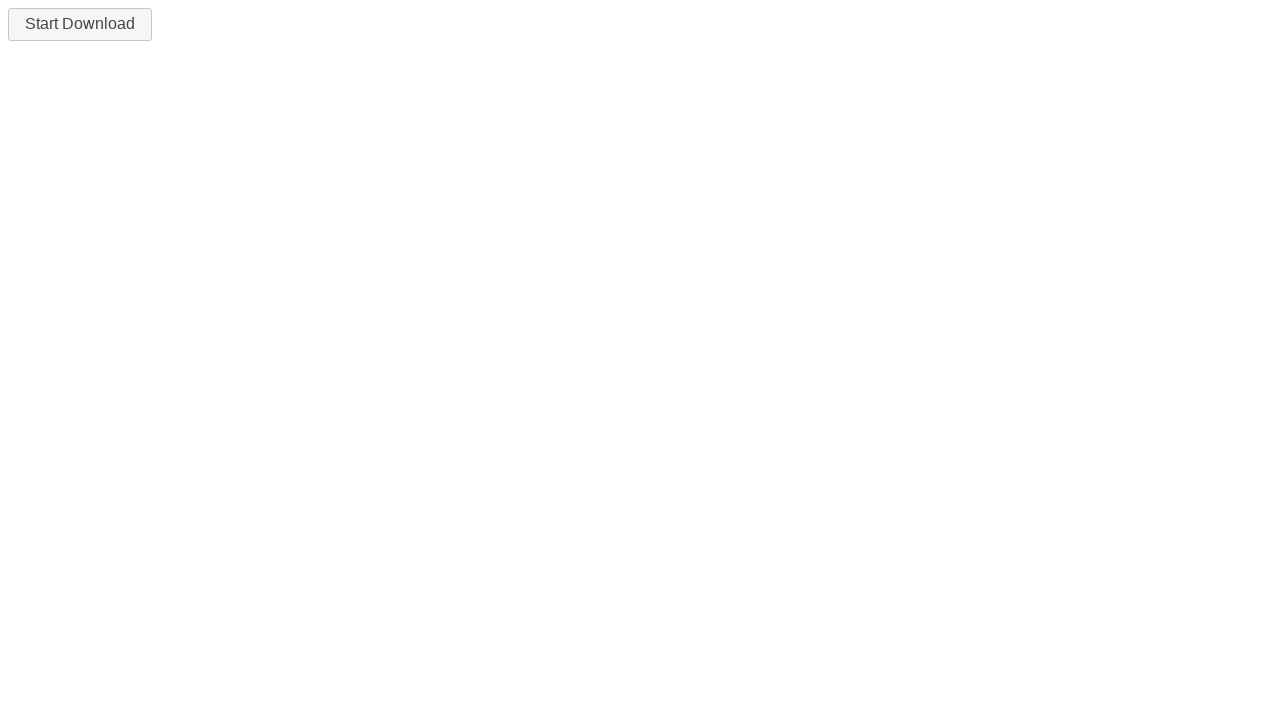

Clicked the download button to trigger progress bar at (80, 24) on #downloadButton
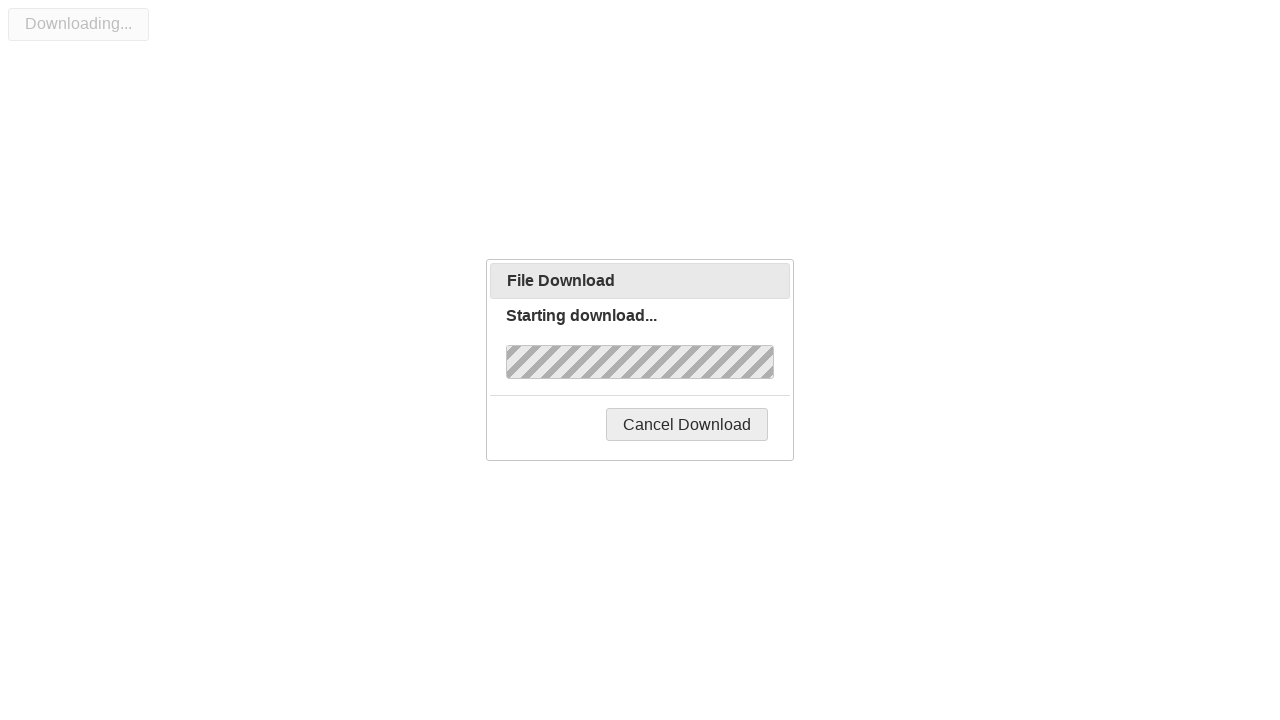

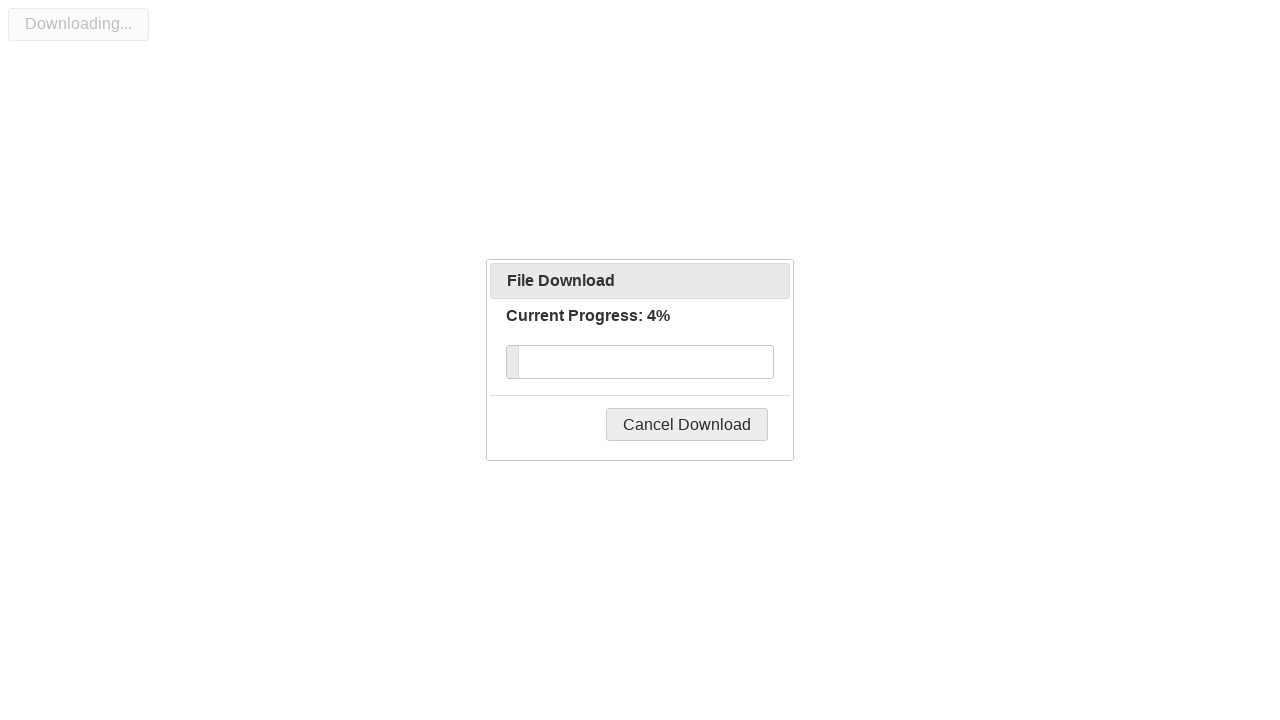